Tests marking individual items as complete by creating two items and checking their toggle boxes

Starting URL: https://demo.playwright.dev/todomvc

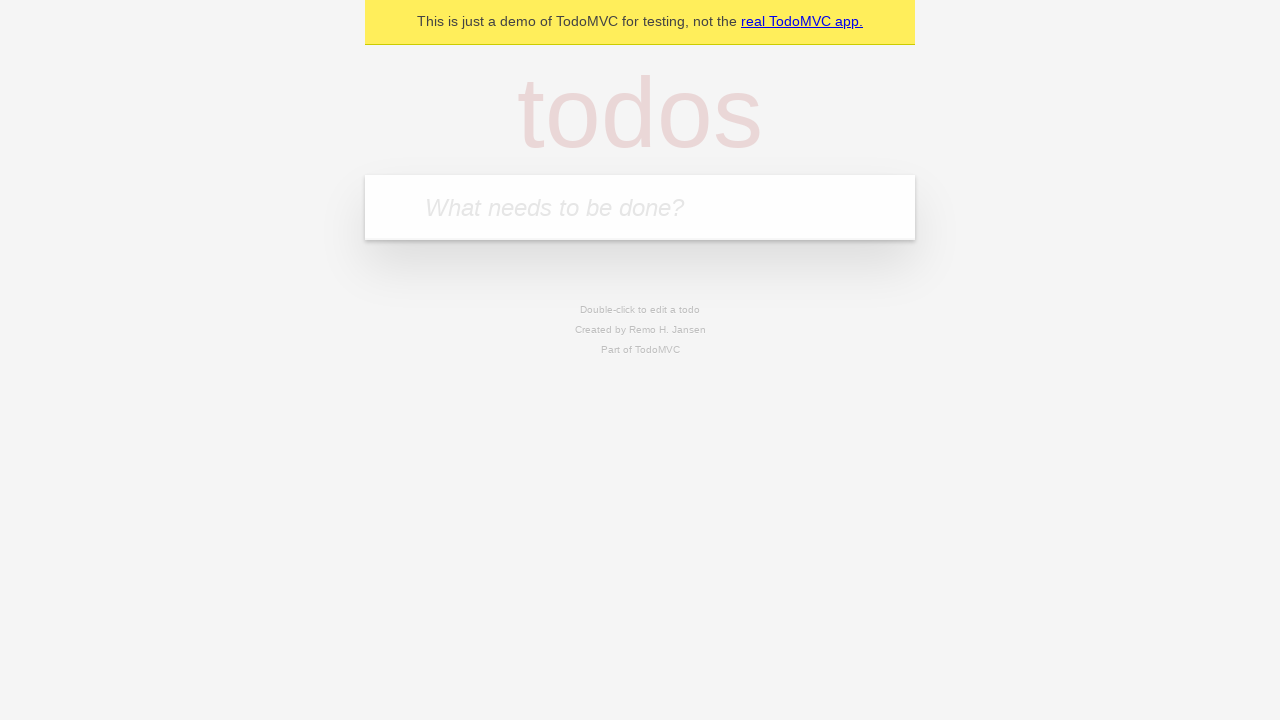

Navigated to TodoMVC demo page
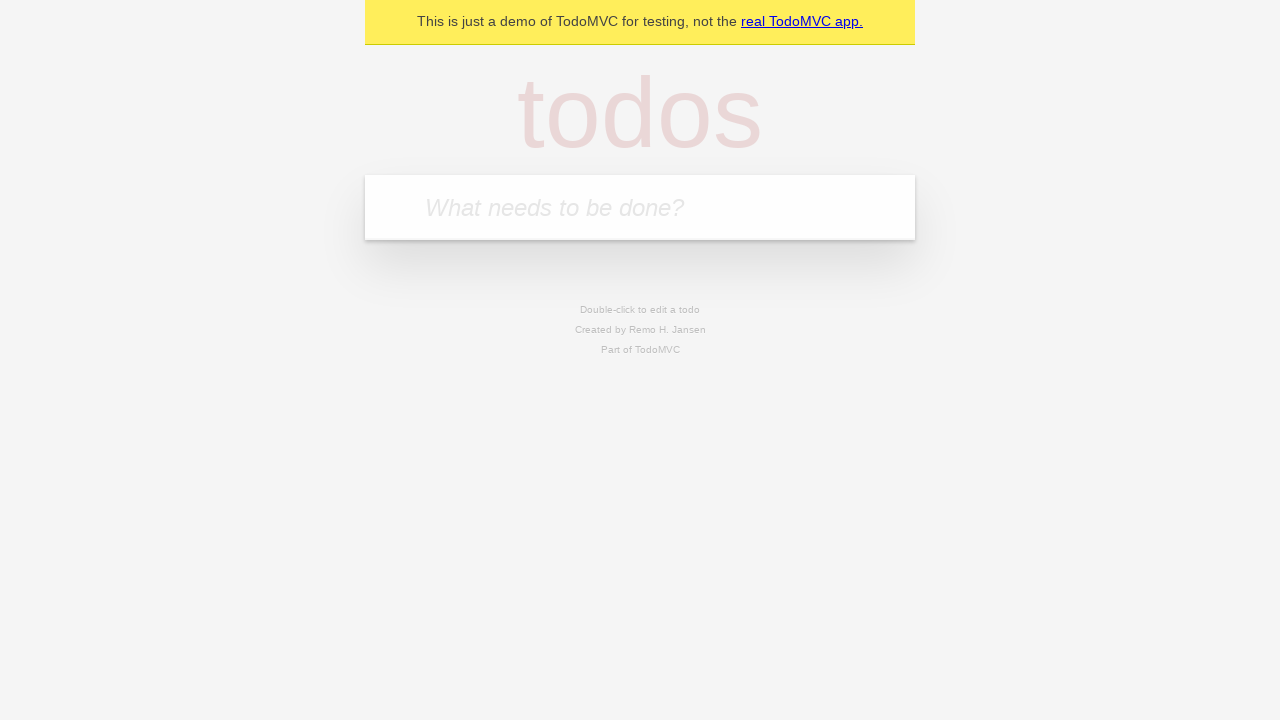

Filled first todo input with 'buy some cheese' on .new-todo
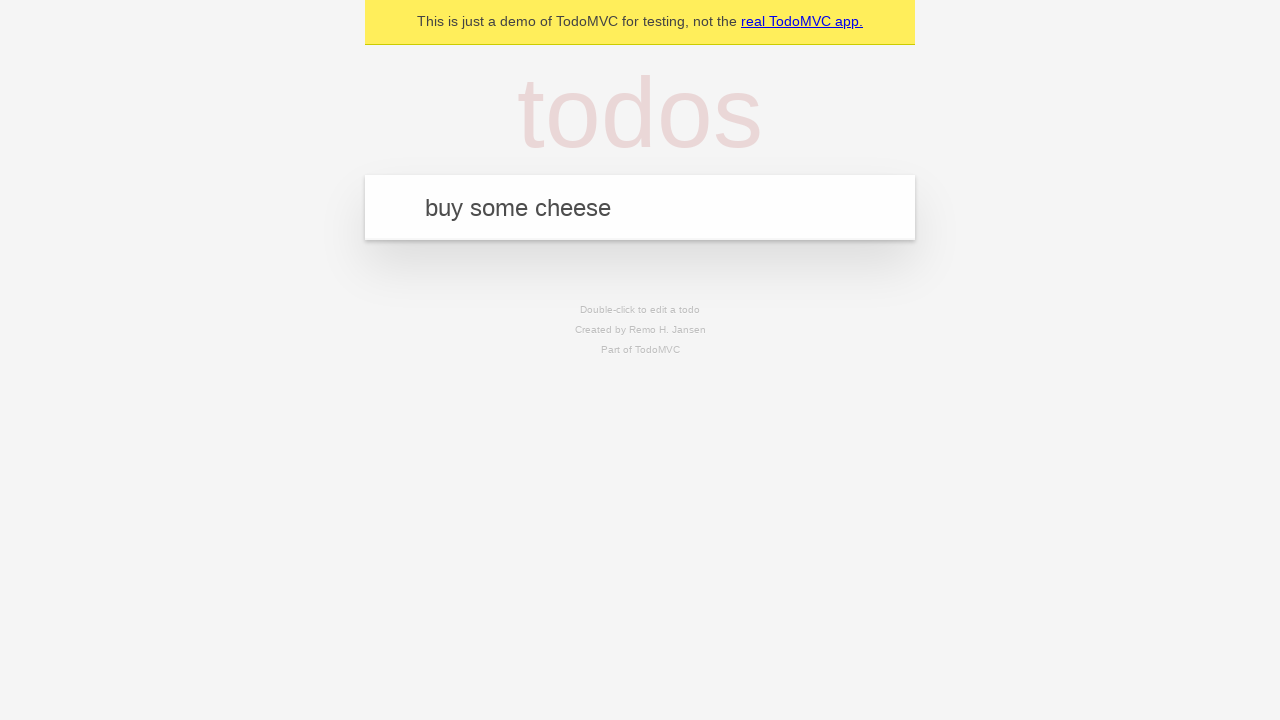

Pressed Enter to create first todo item on .new-todo
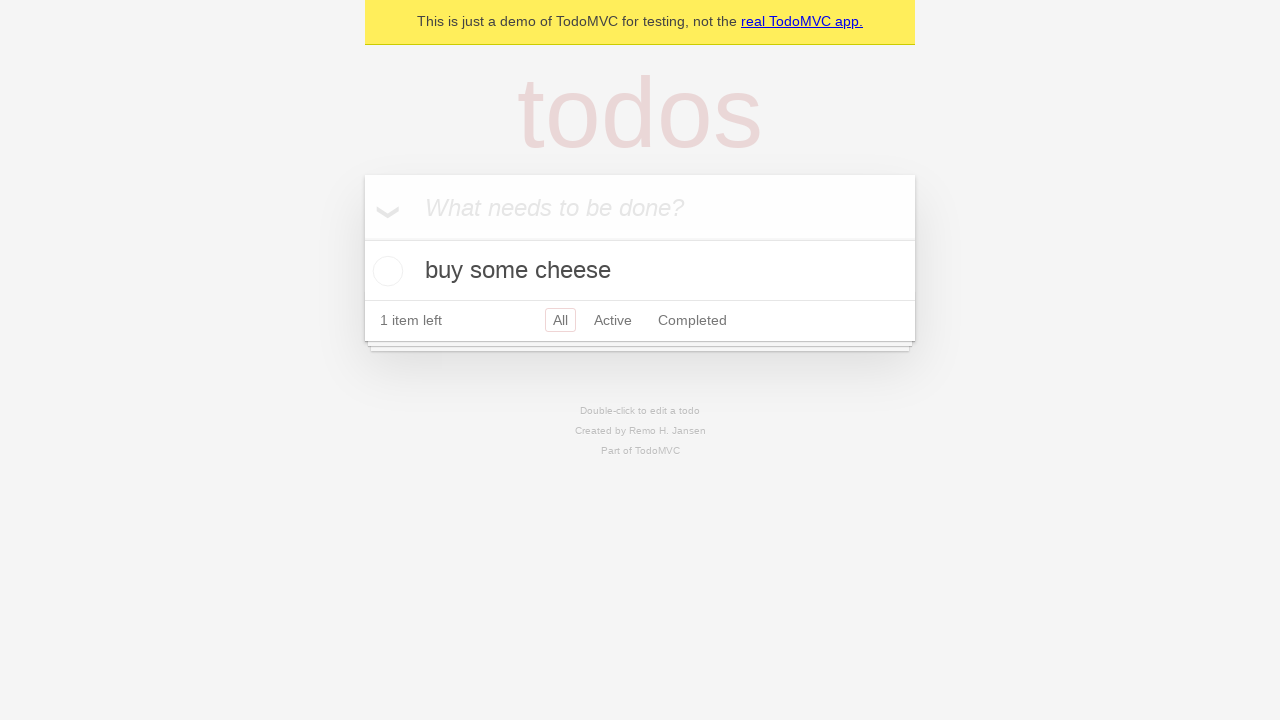

Filled second todo input with 'feed the cat' on .new-todo
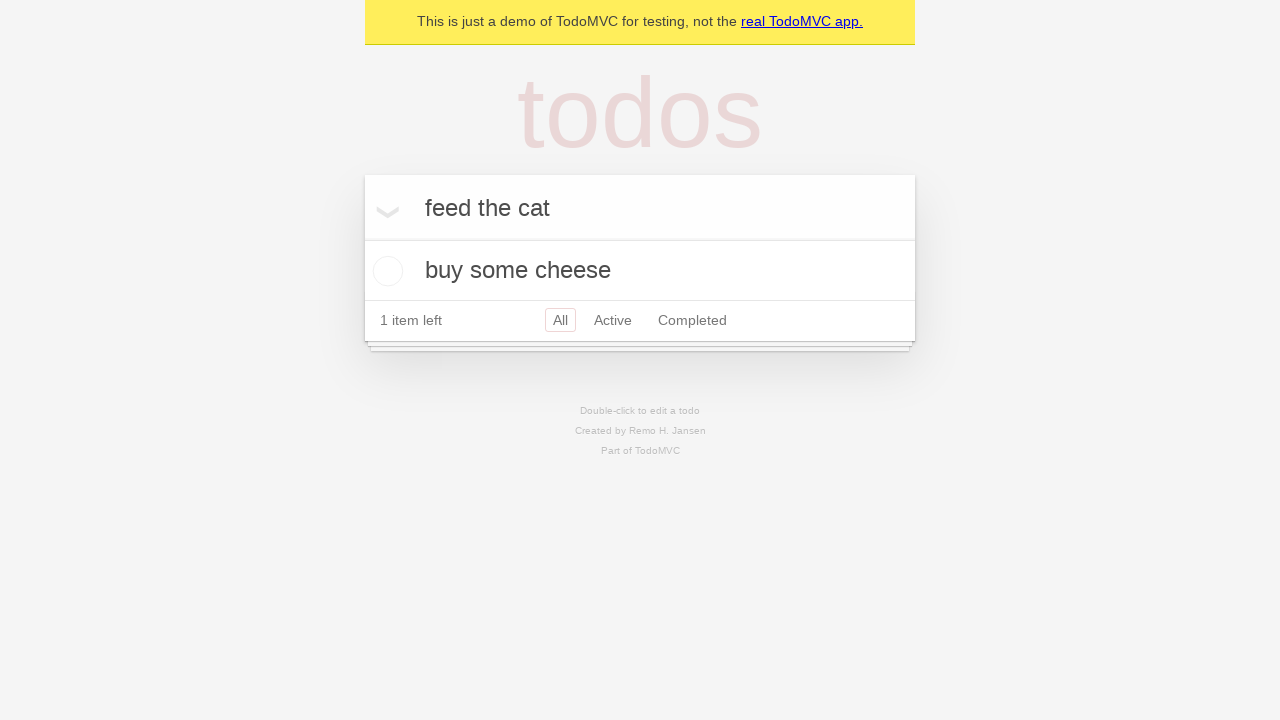

Pressed Enter to create second todo item on .new-todo
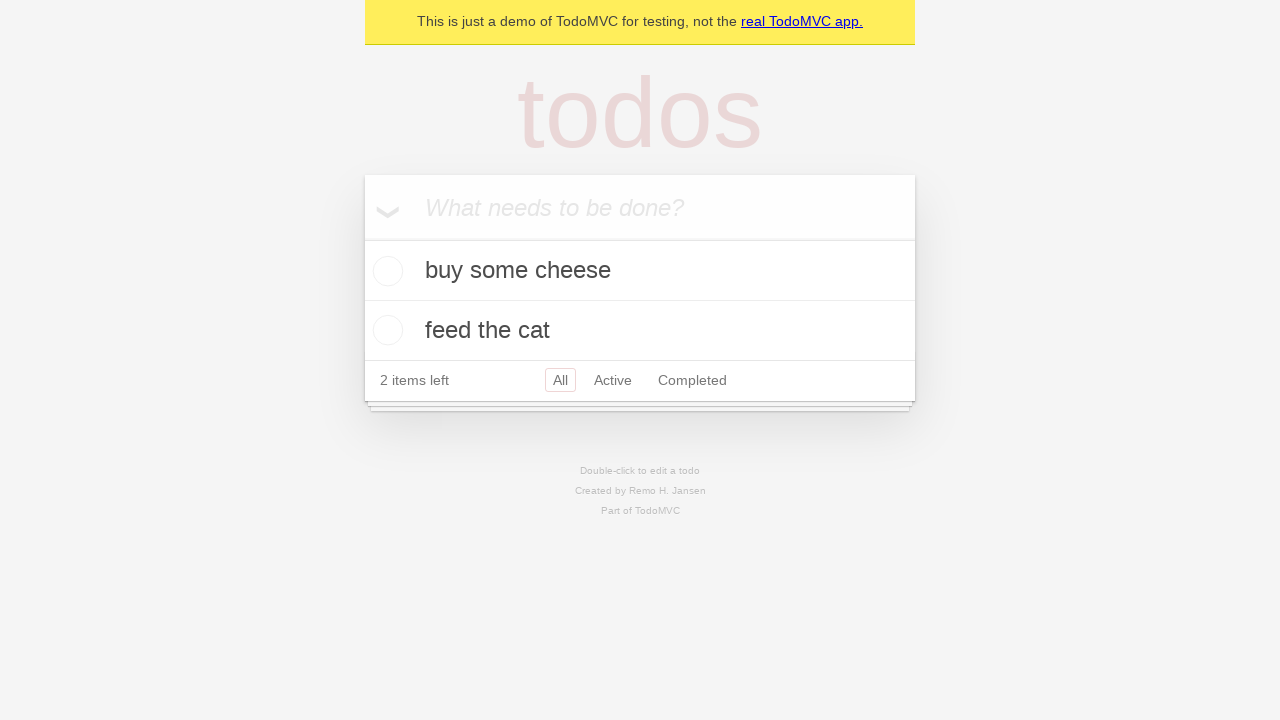

Marked first item 'buy some cheese' as complete at (385, 271) on .todo-list li >> nth=0 >> .toggle
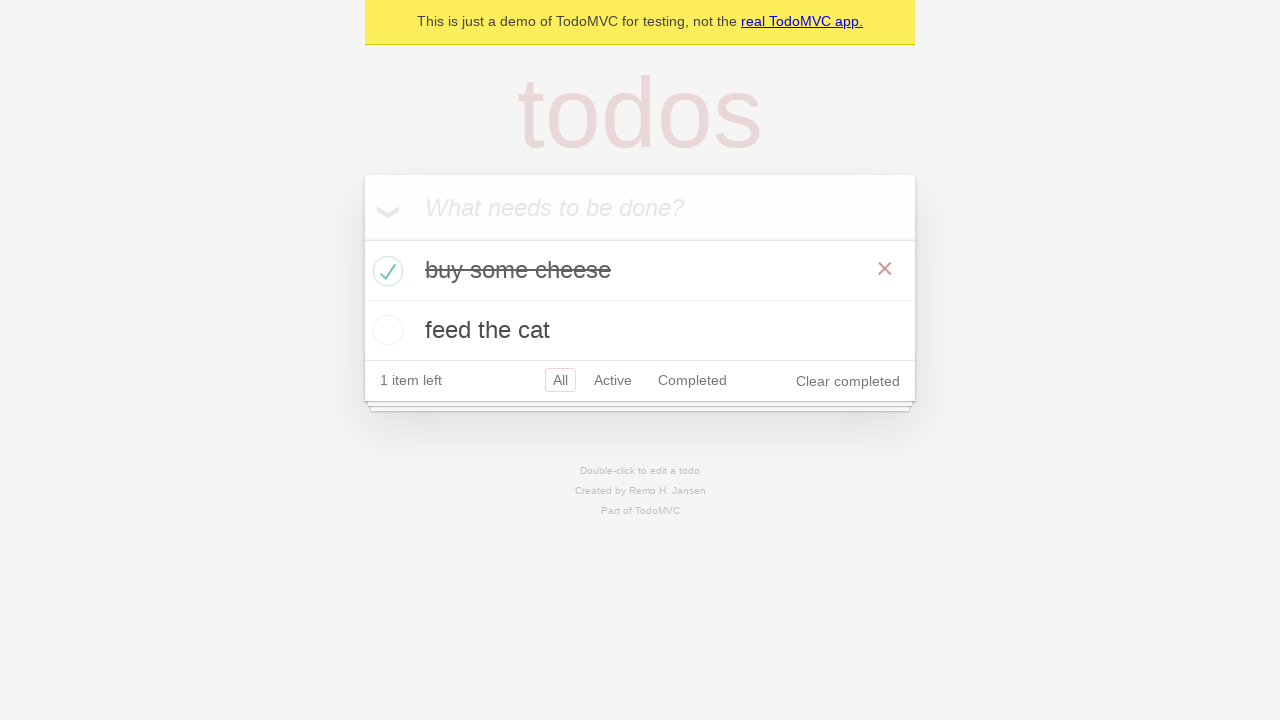

Marked second item 'feed the cat' as complete at (385, 330) on .todo-list li >> nth=1 >> .toggle
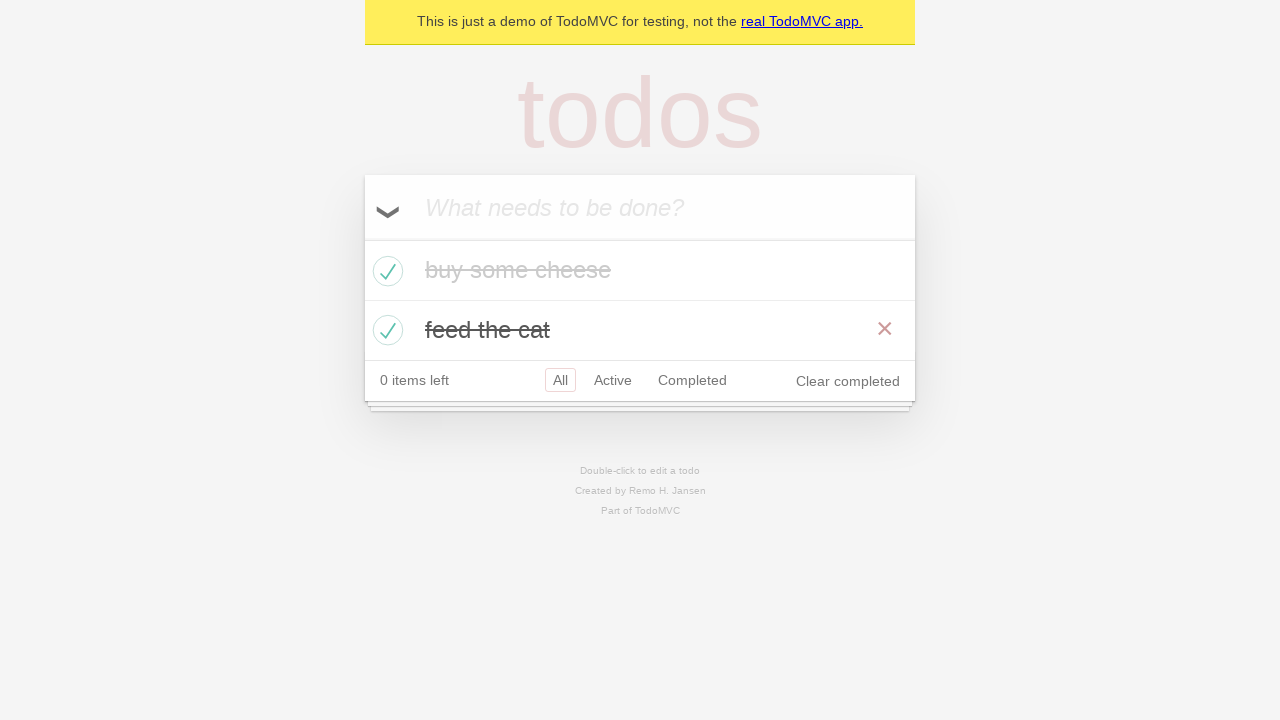

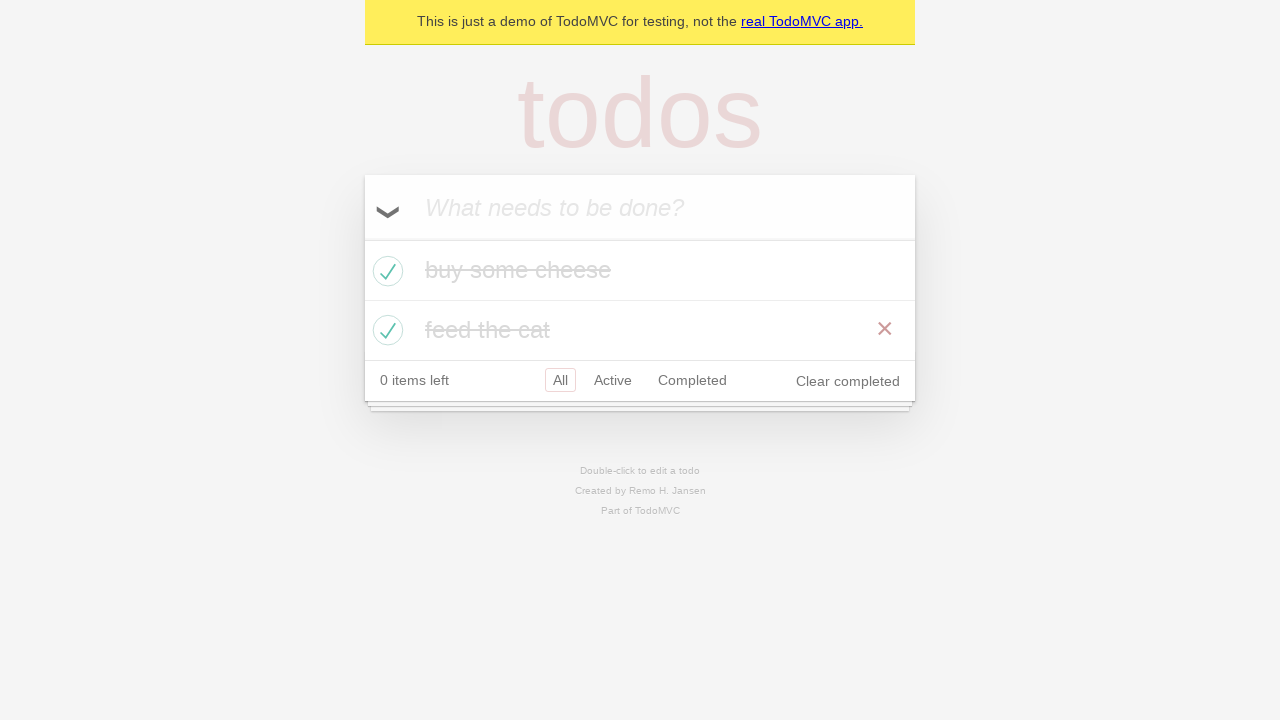